Tests double-click functionality on an element and verifies the status changes to "double-clicked"

Starting URL: https://www.selenium.dev/selenium/web/mouse_interaction.html

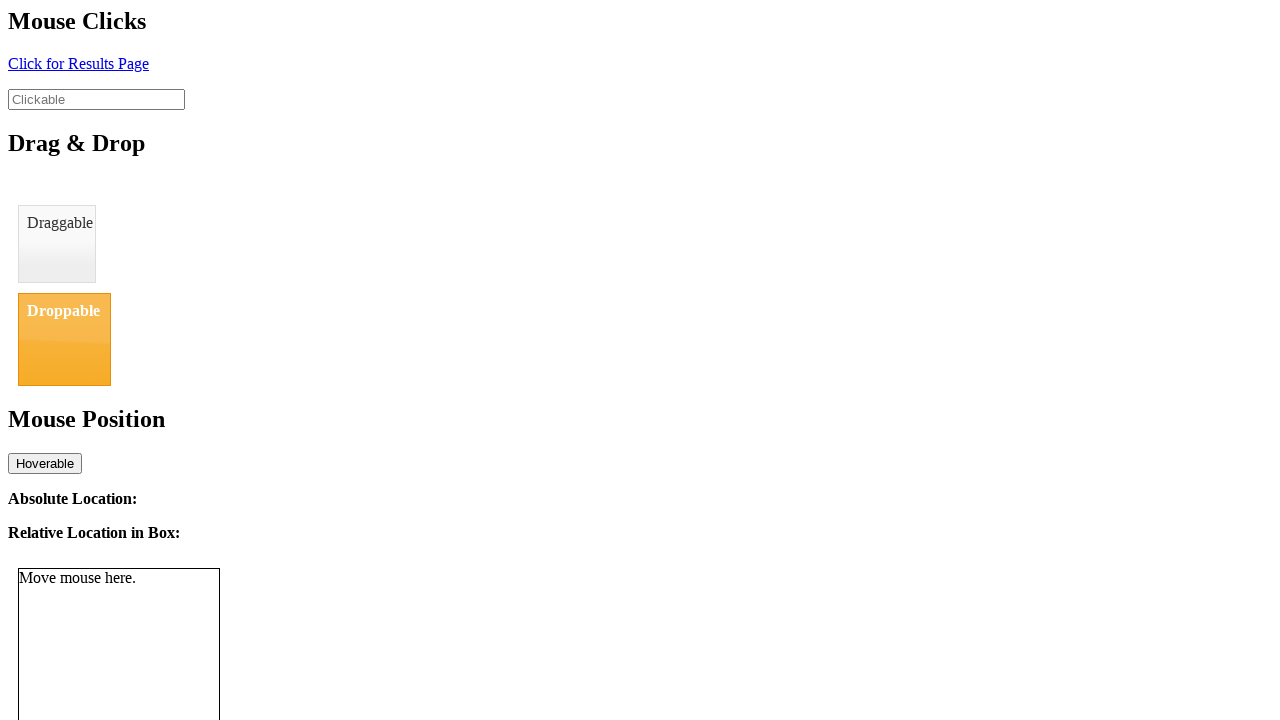

Navigated to mouse interaction test page
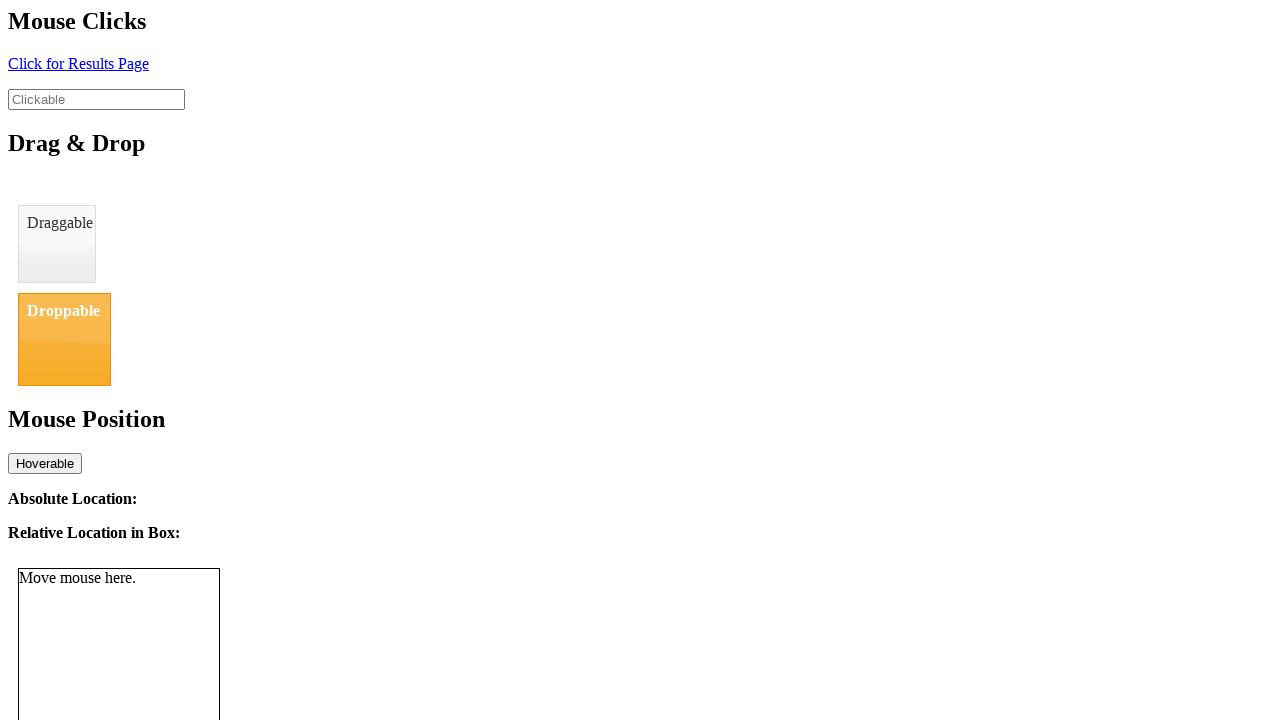

Double-clicked on the clickable element at (96, 99) on #clickable
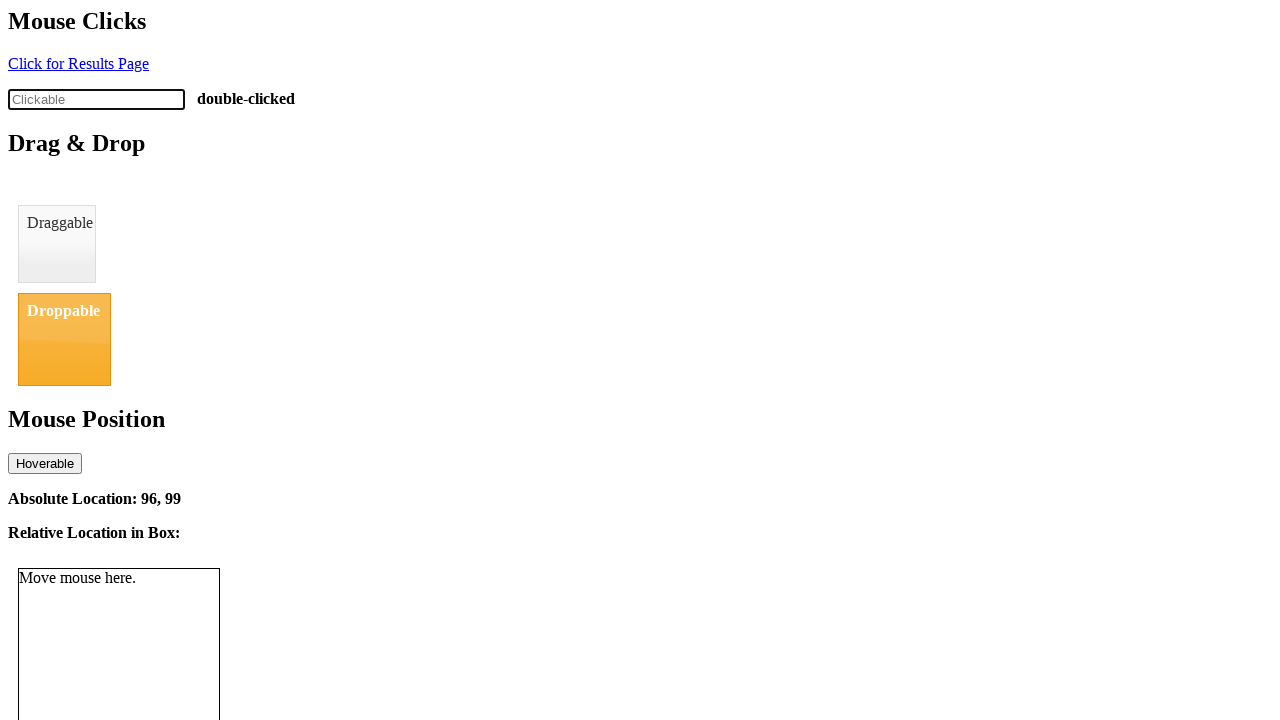

Retrieved click status text
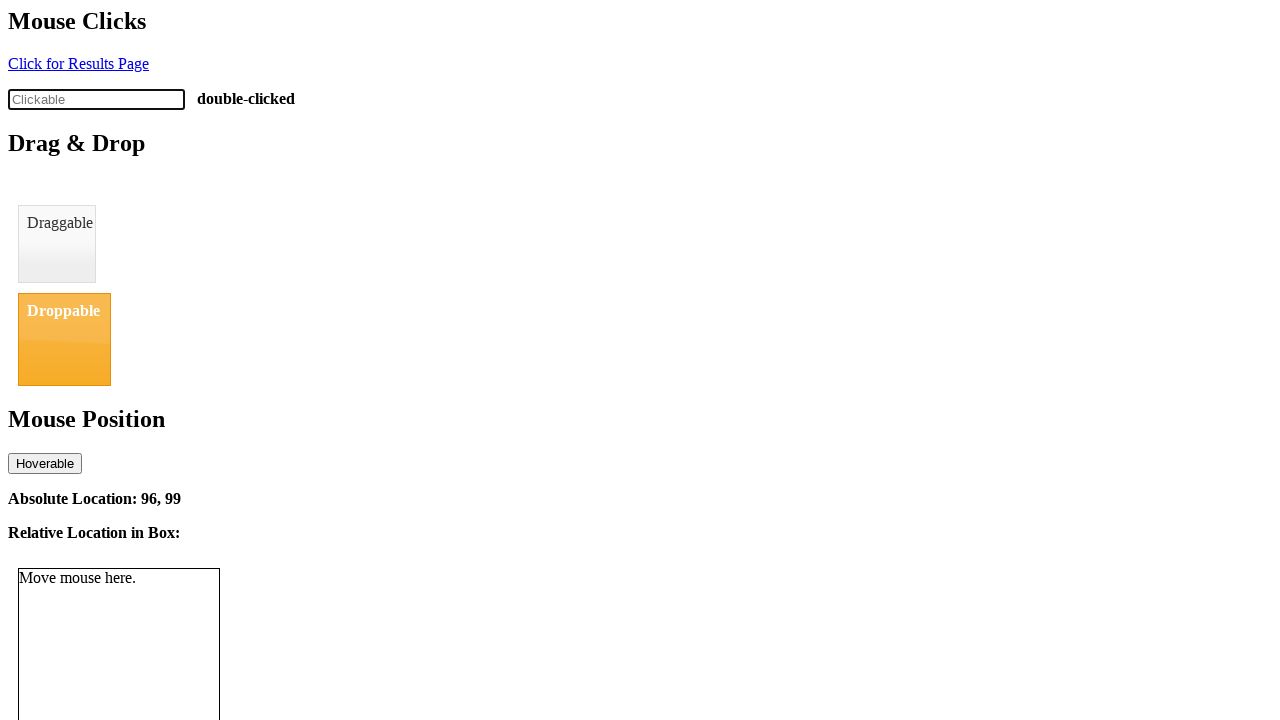

Verified status changed to 'double-clicked'
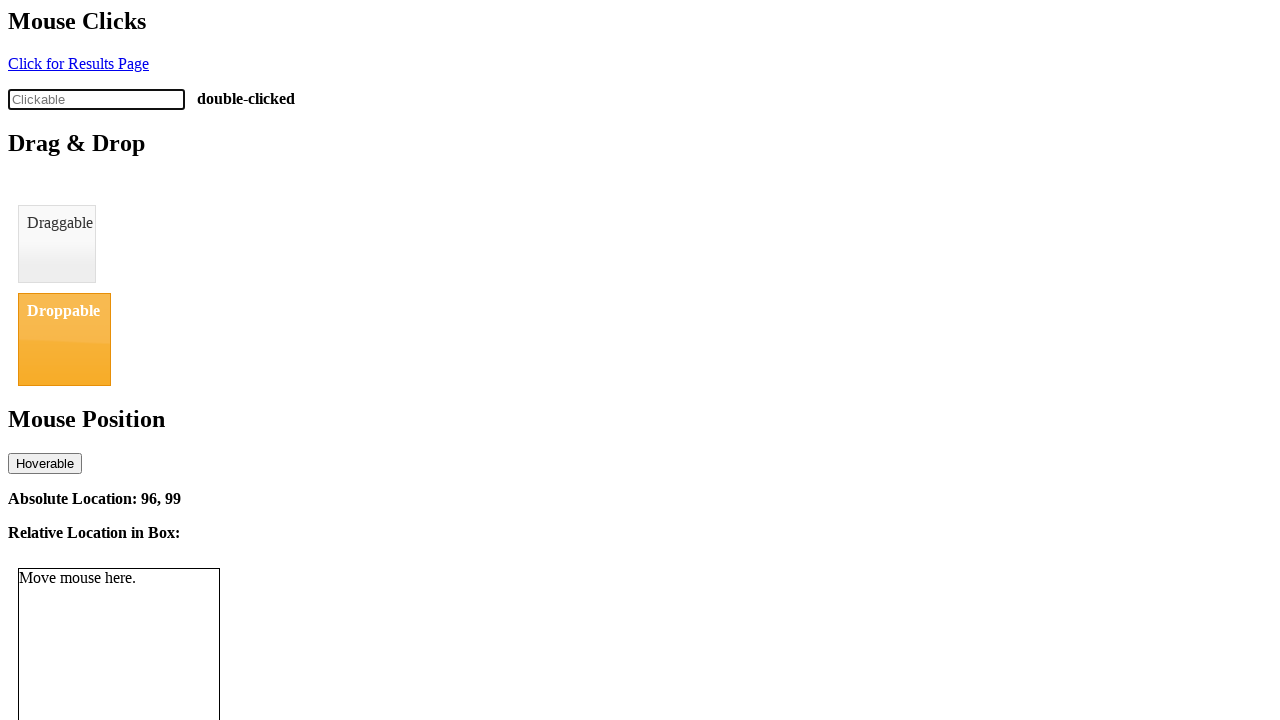

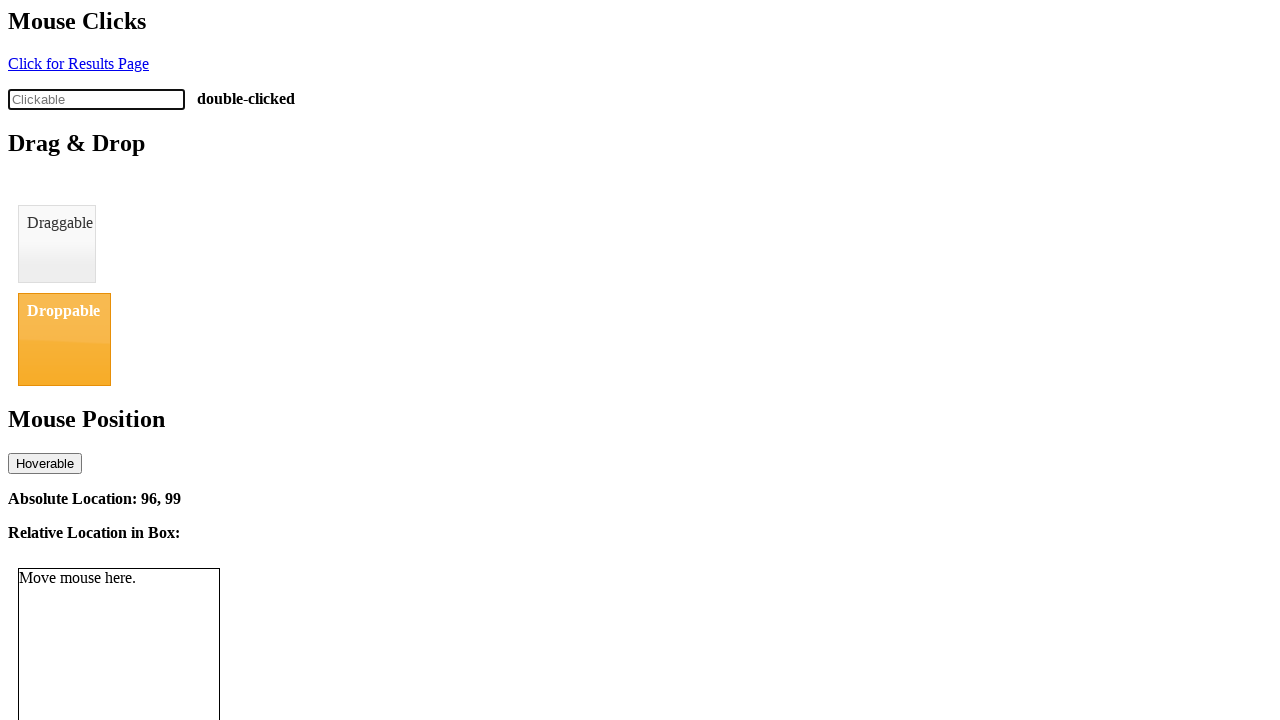